Navigates to Investing.com, clicks on the Stocks section in the navbar, selects a stock from the table, and then clicks on the Historical Data tab to view historical stock data.

Starting URL: https://www.investing.com

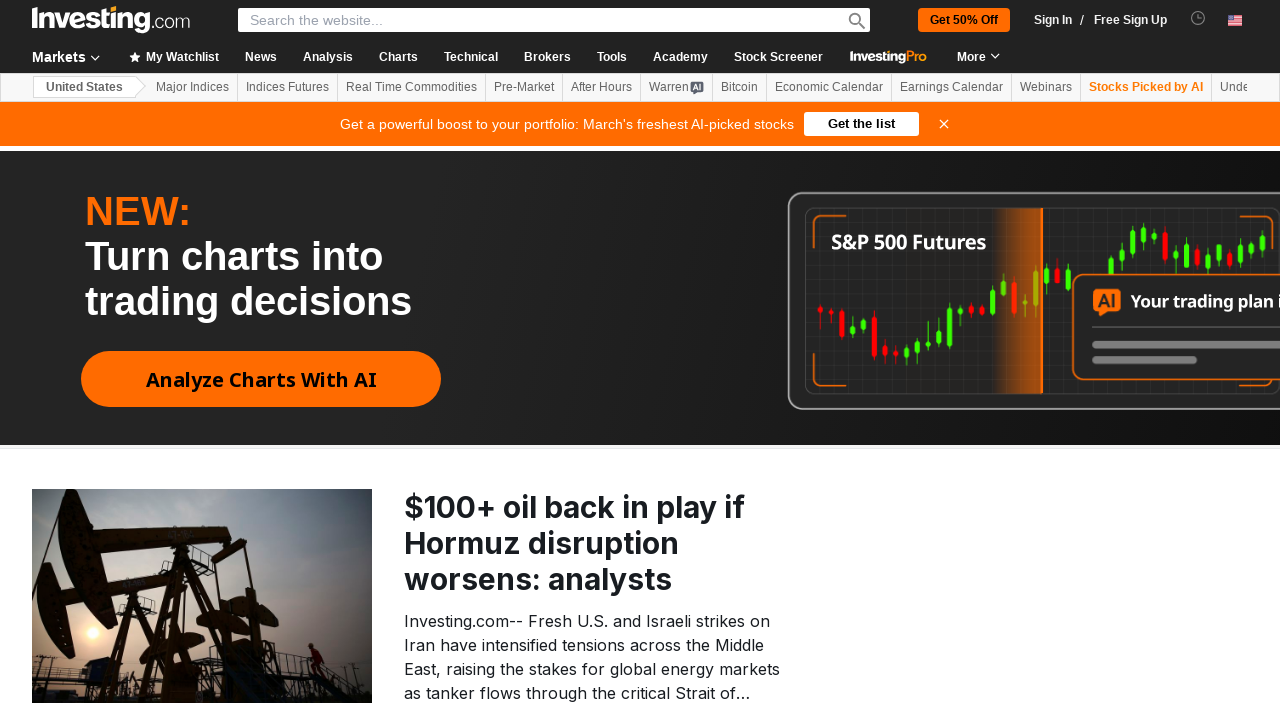

Navbar loaded
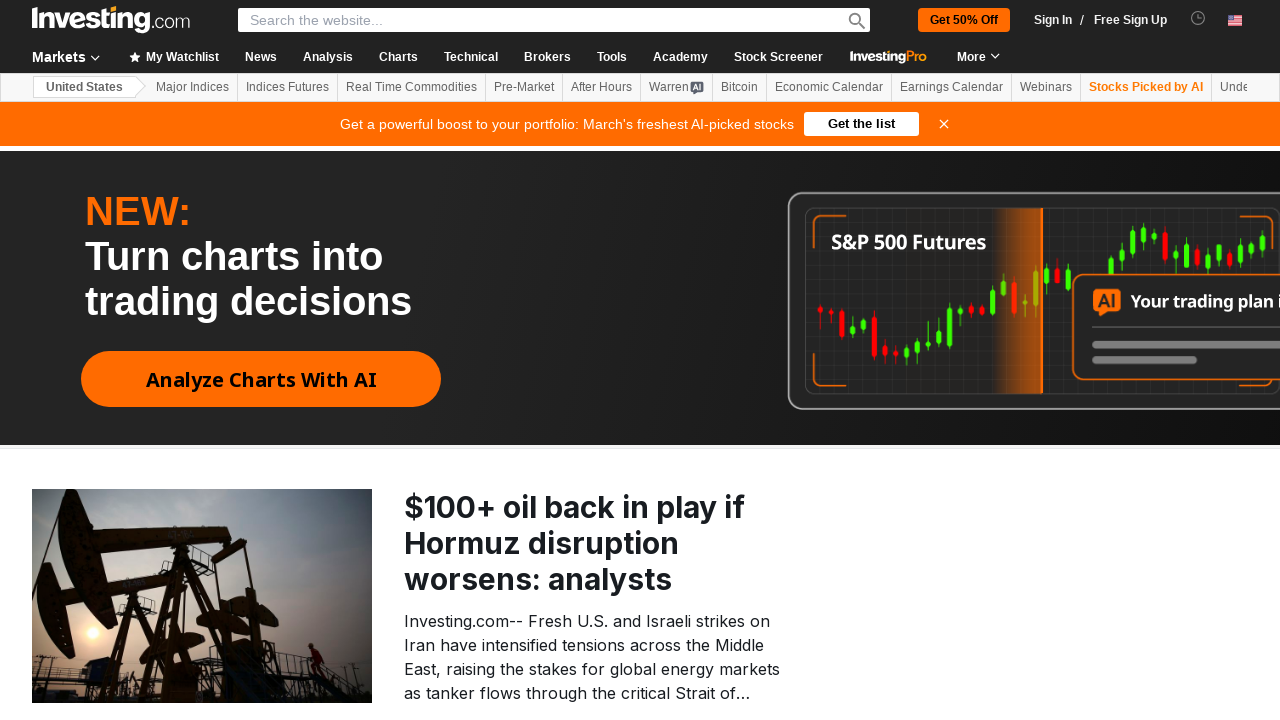

Clicked on Stocks section in navbar at (140, 360) on nav.whitespace-nowrap li >> internal:has-text="Stocks"i >> nth=0
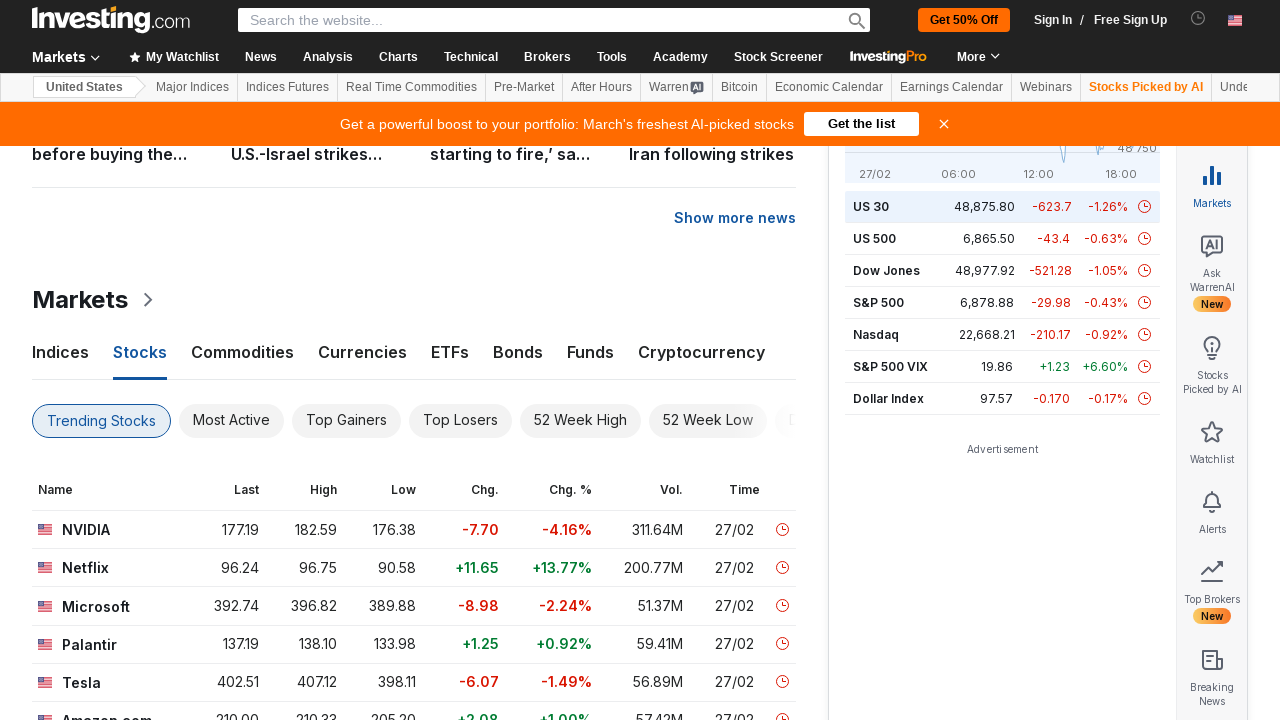

Stocks table loaded
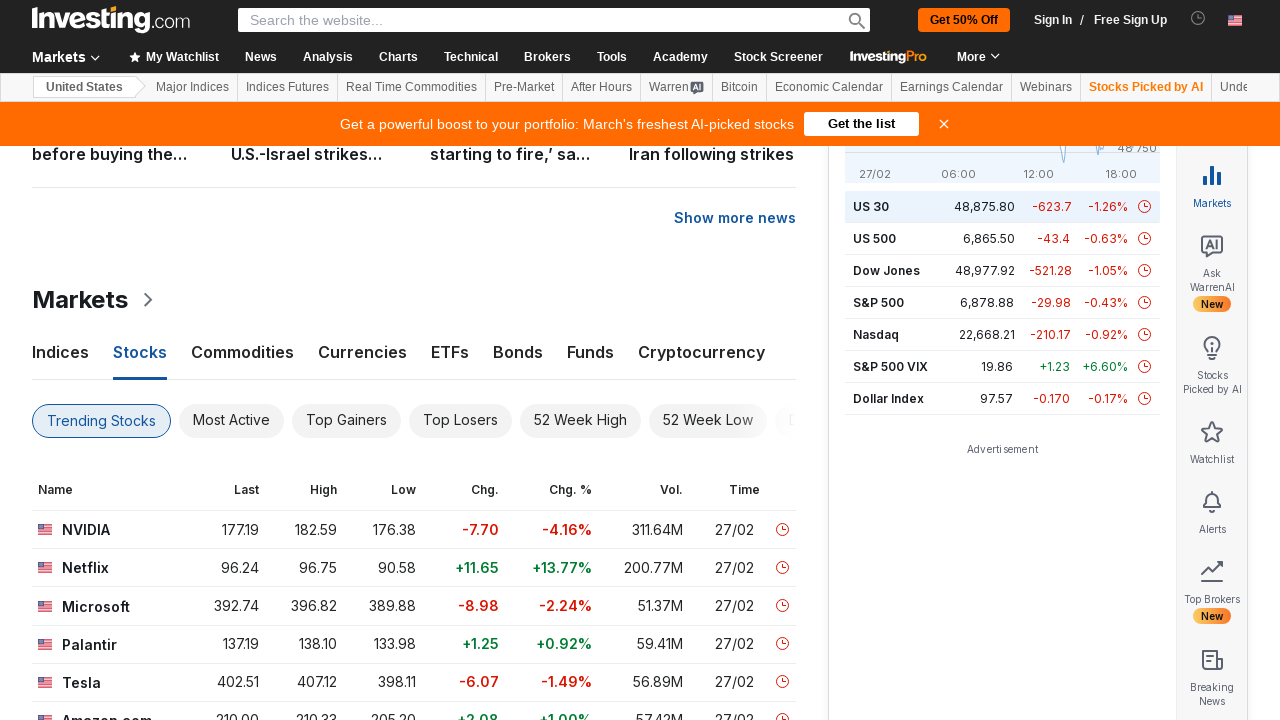

Clicked on first stock from table at (74, 530) on tbody[class*="datatable"] tr a >> nth=0
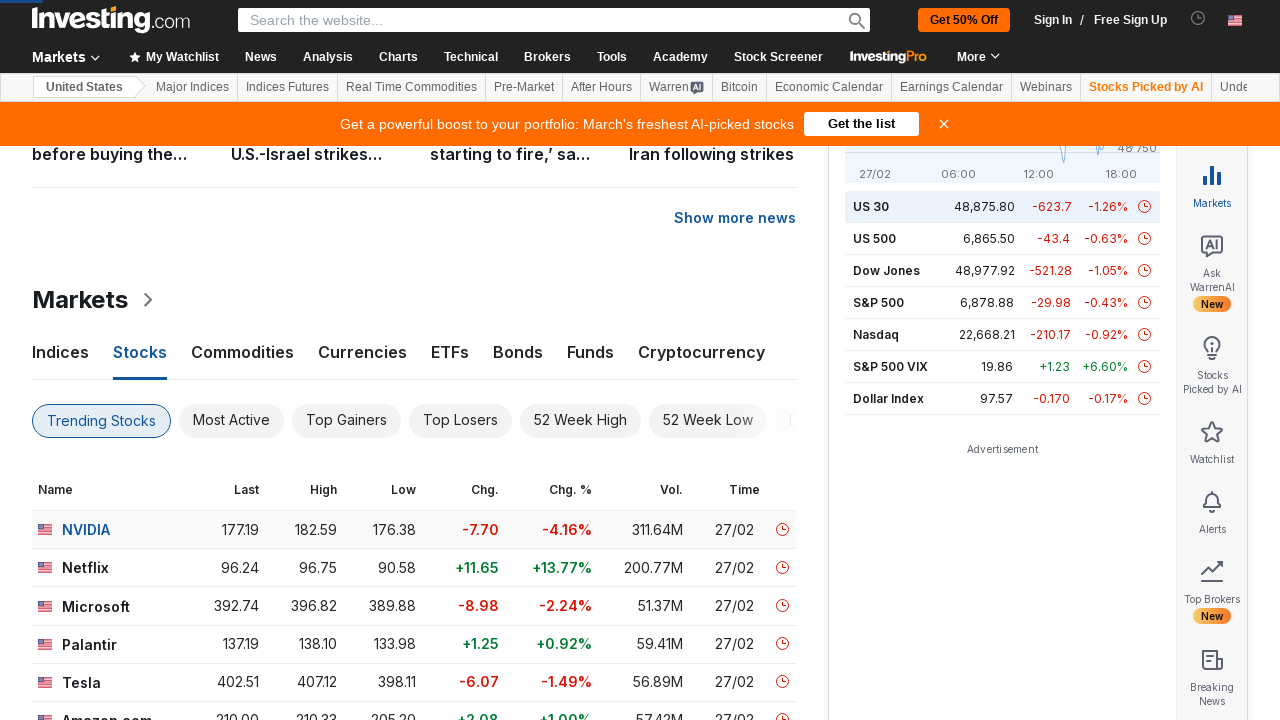

Historical Data tab element is present
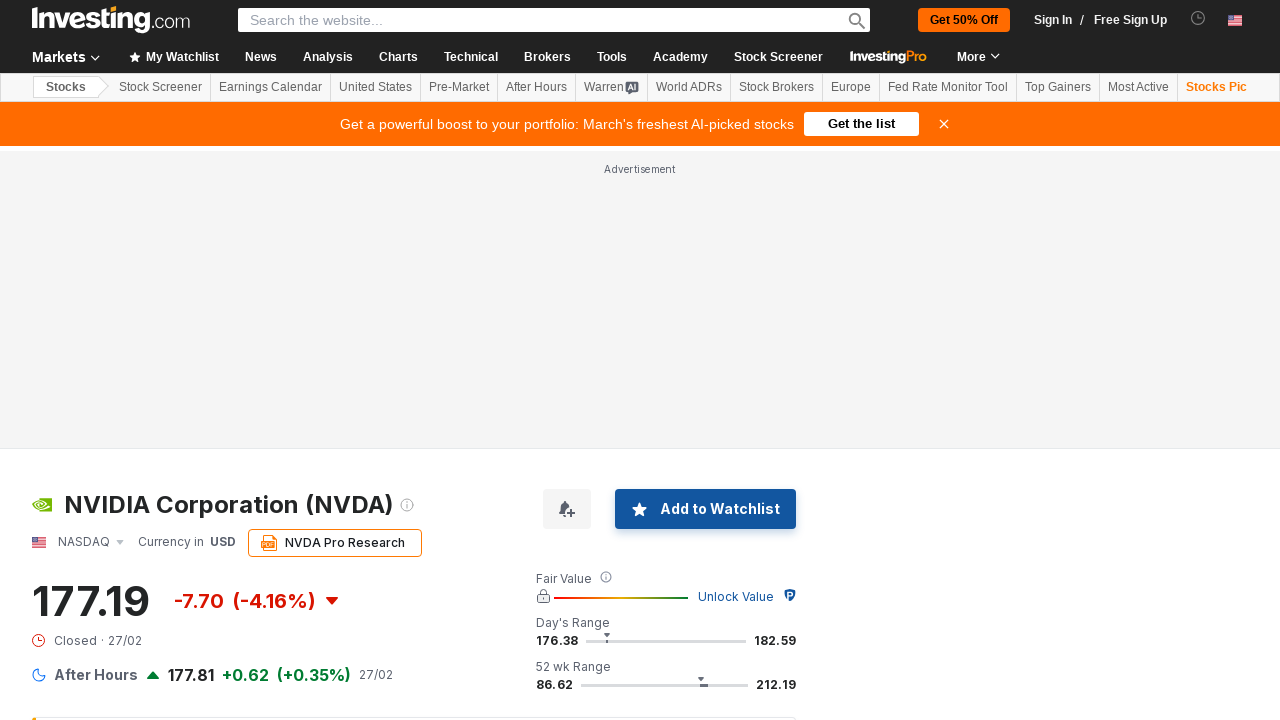

Clicked on Historical Data tab at (306, 360) on li[data-test="Historical Data"]
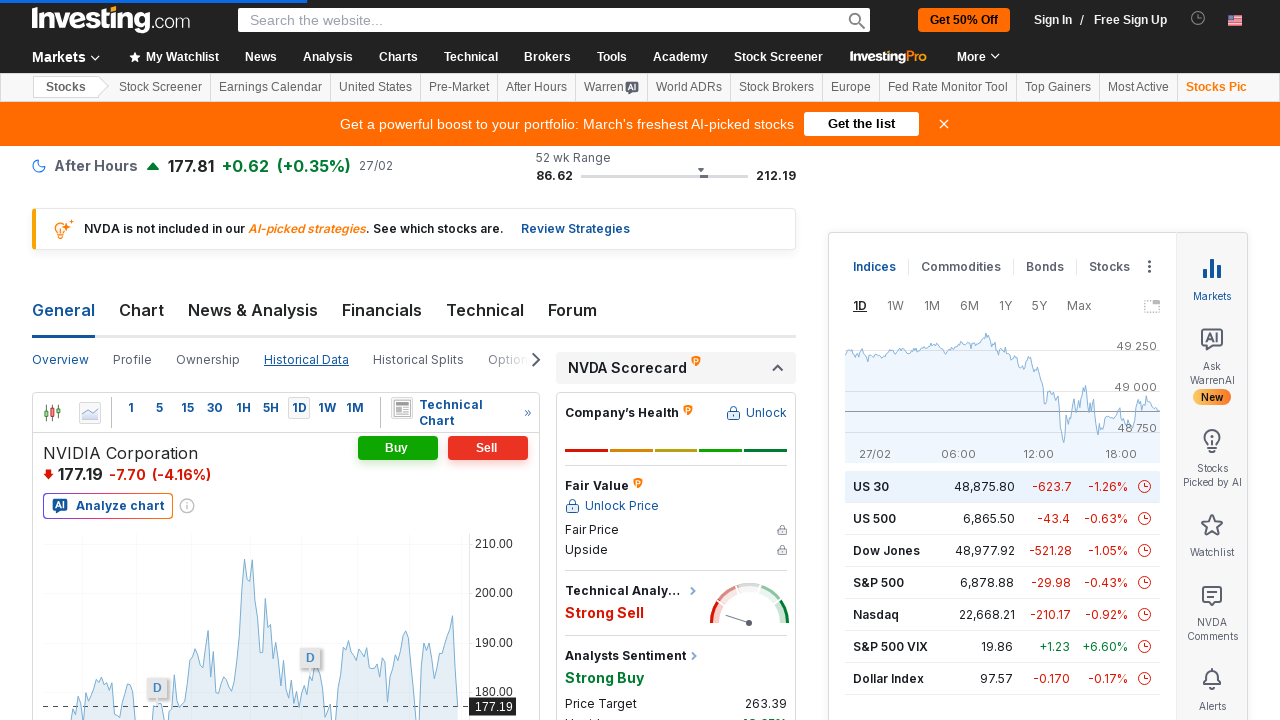

Historical data table loaded
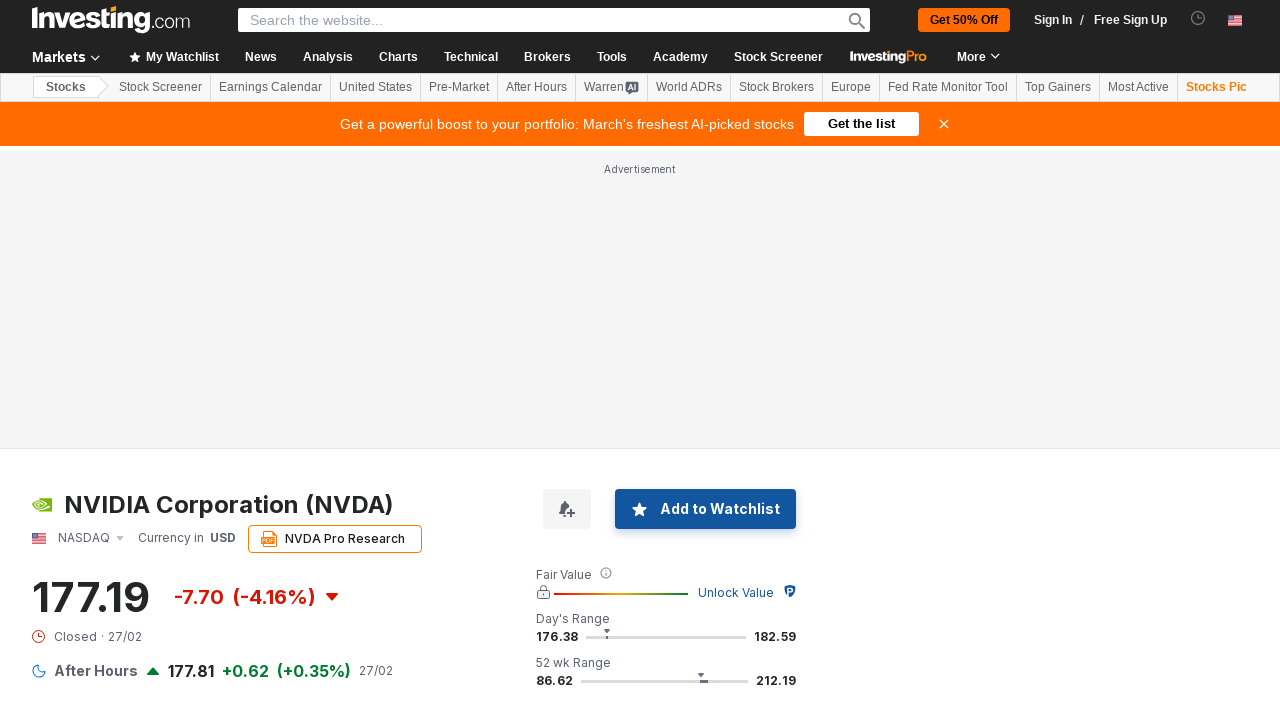

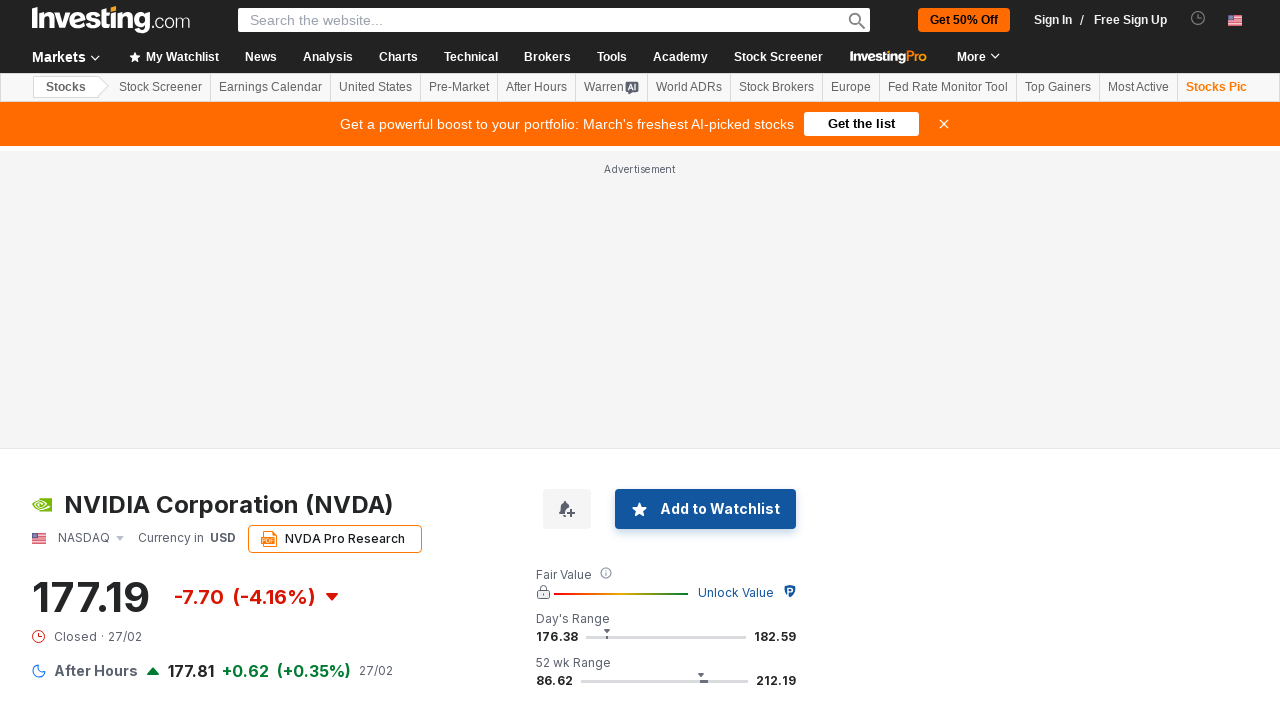